Tests pressing the SPACE key on an input element and verifies the page displays the correct key that was pressed

Starting URL: http://the-internet.herokuapp.com/key_presses

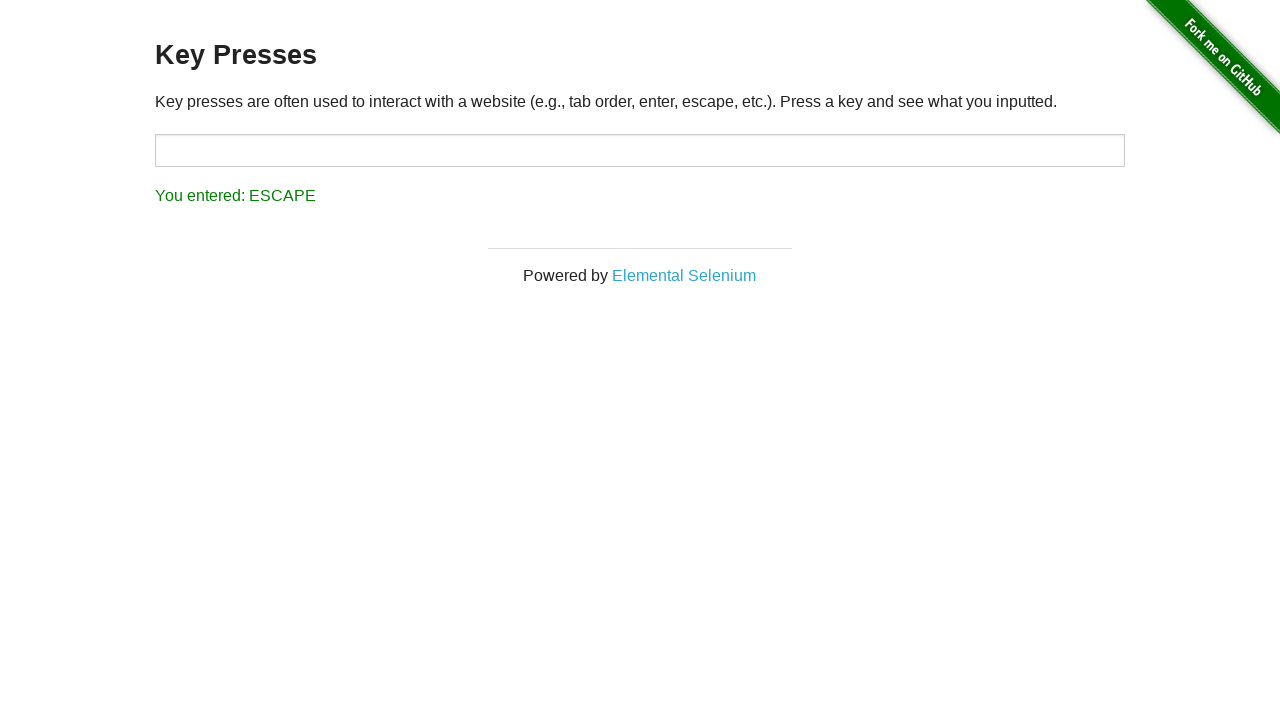

Pressed SPACE key on target input element on #target
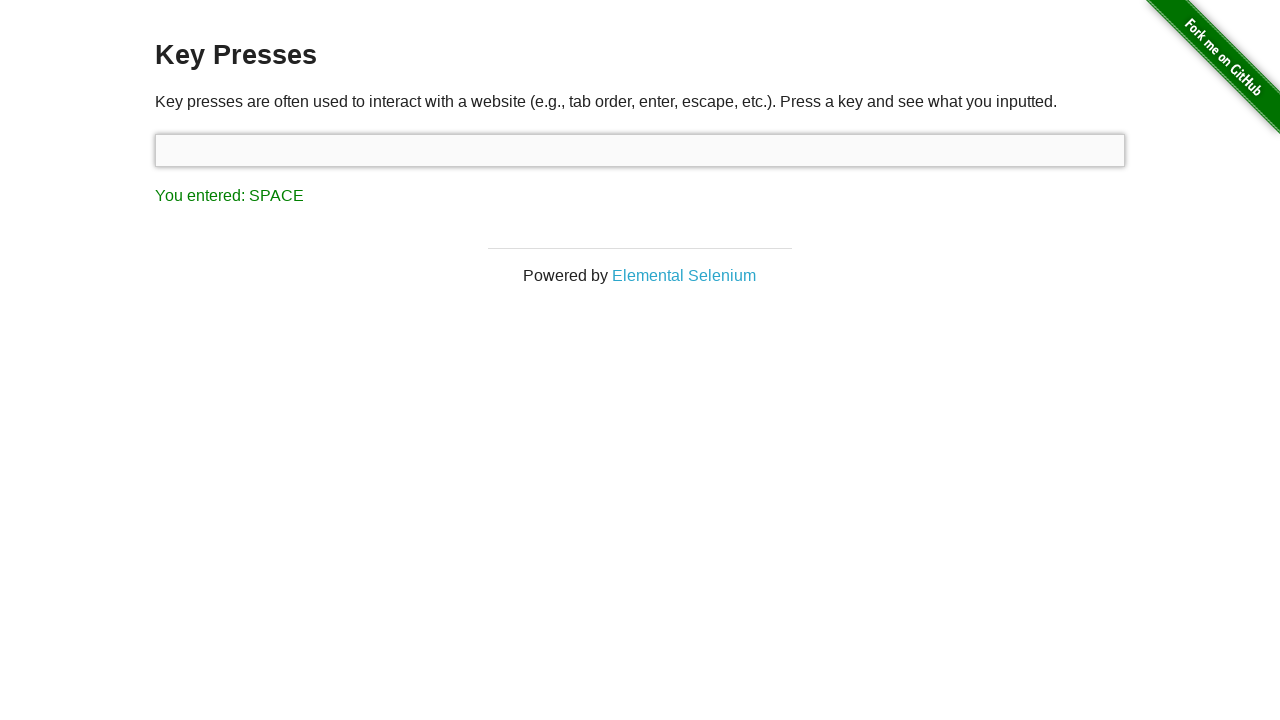

Result element loaded on page
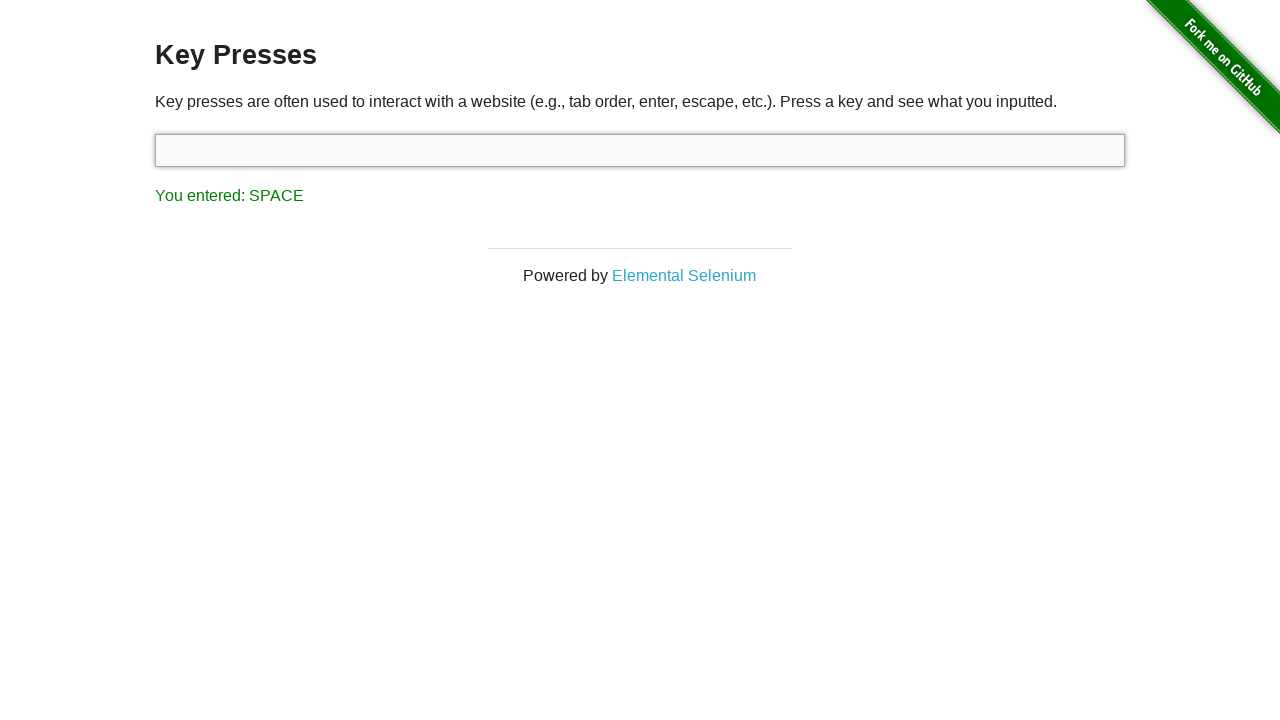

Retrieved result text content
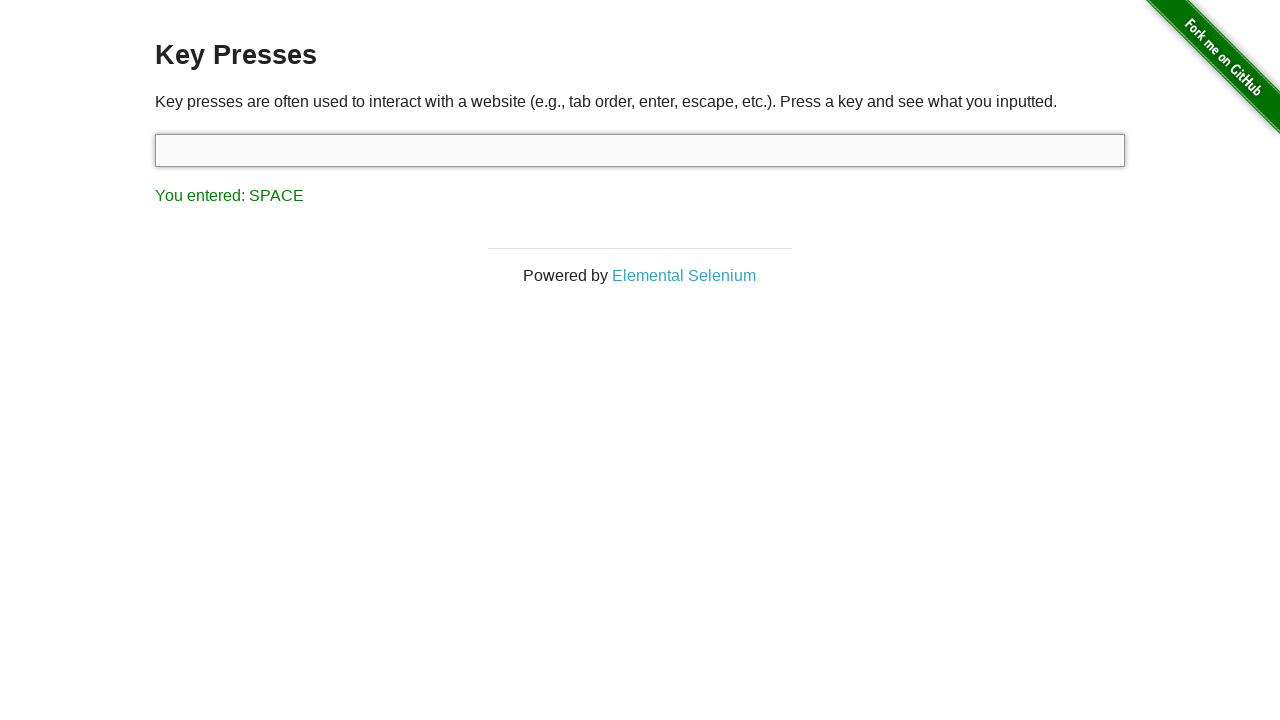

Verified result text equals 'You entered: SPACE'
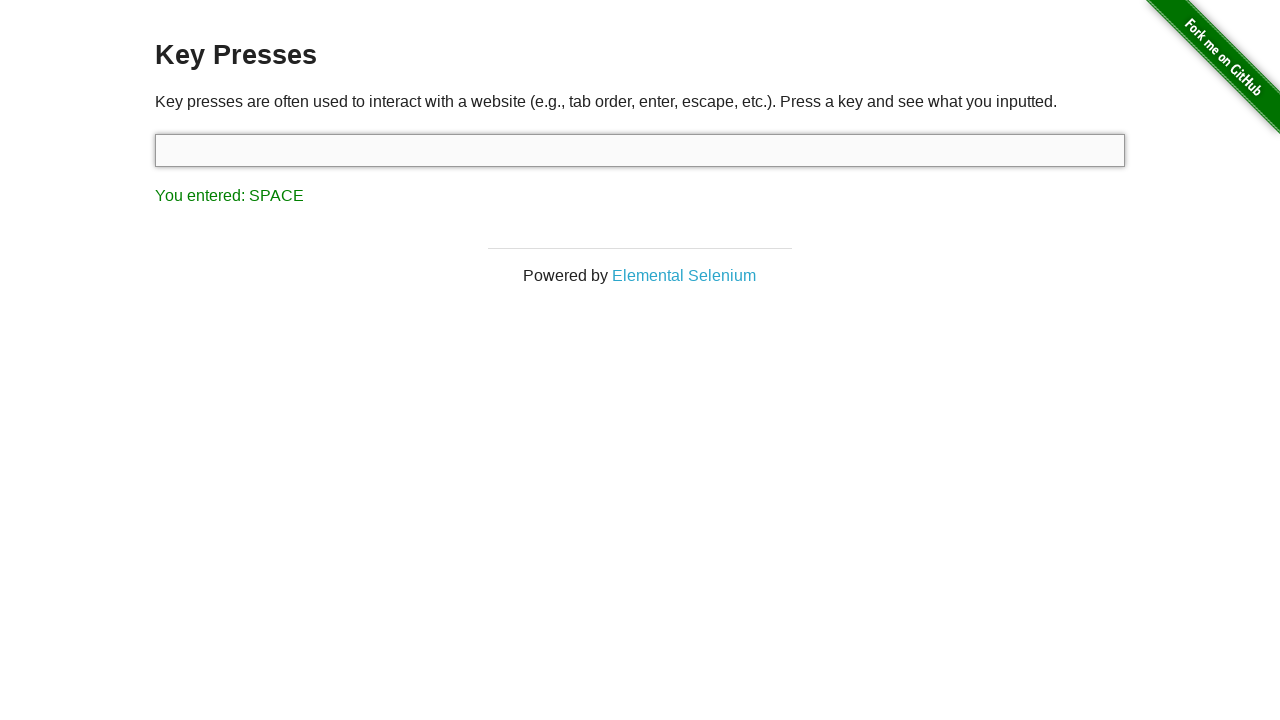

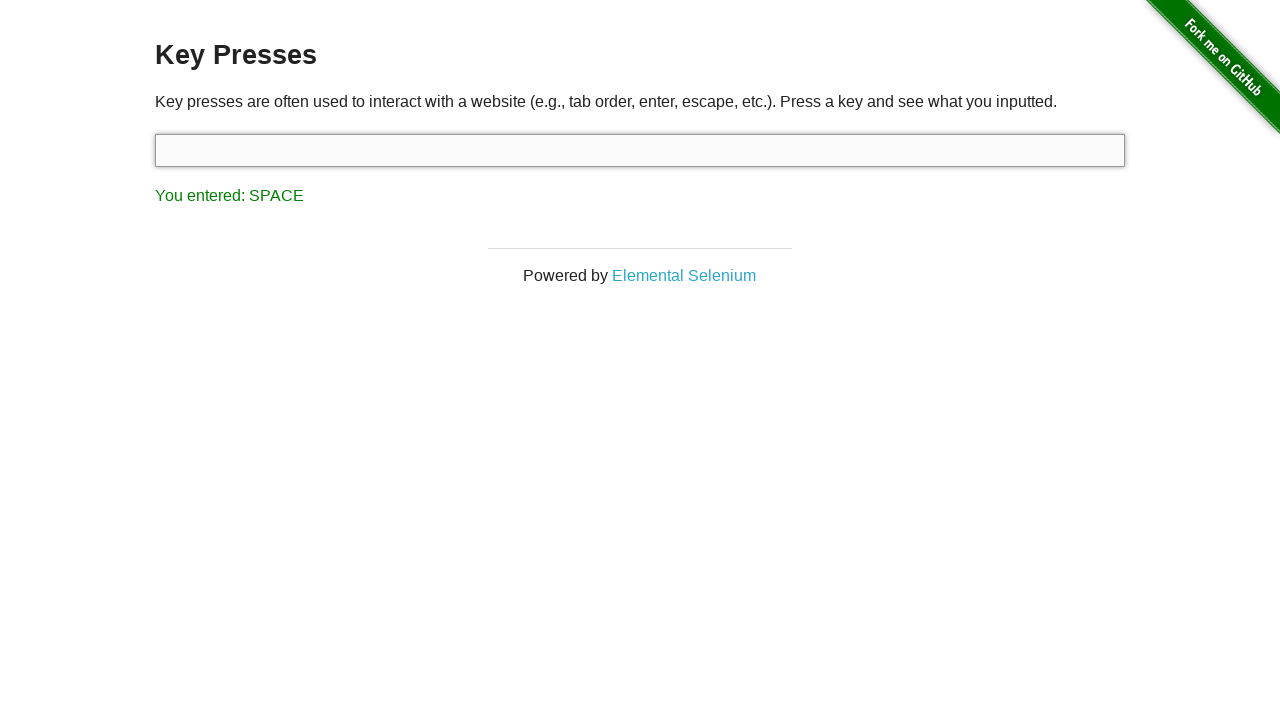